Searches for job postings on the NRW school ministry Stella portal by selecting institution type, location, and radius, then displays the search results.

Starting URL: https://www.schulministerium.nrw.de/BiPo/Stella/online

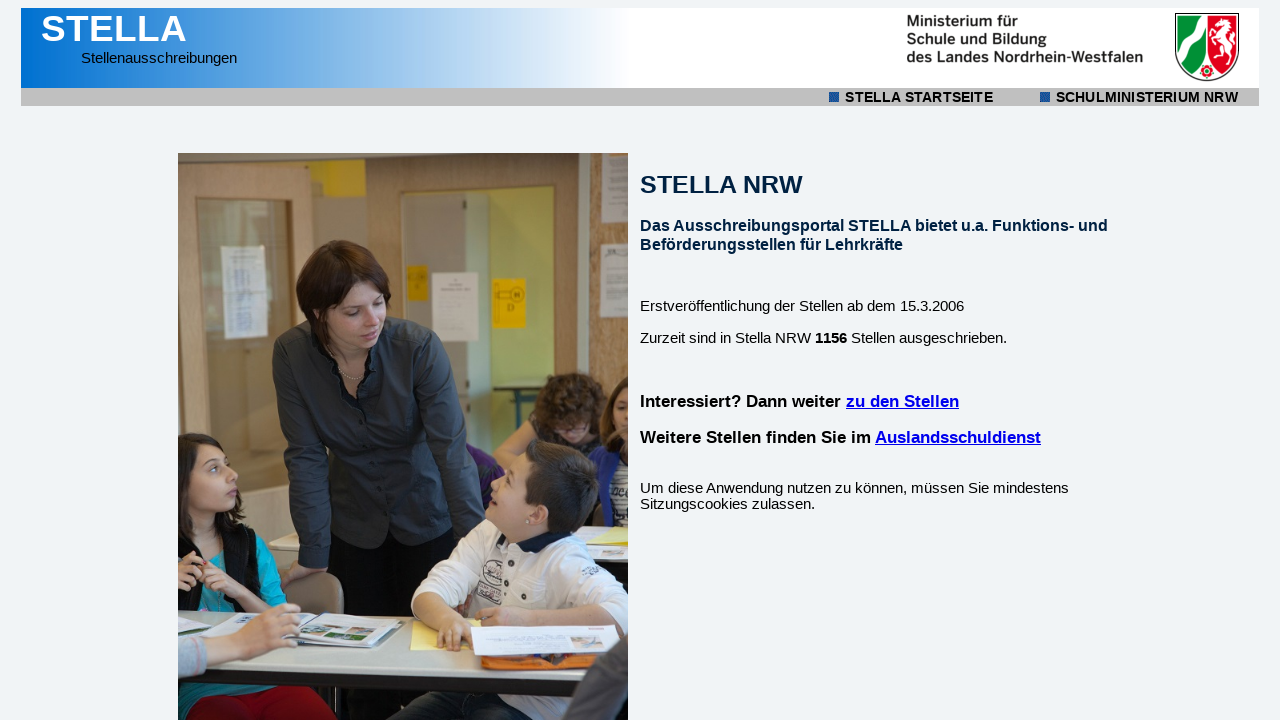

Clicked link to go to job listings at (902, 402) on text=zu den Stellen
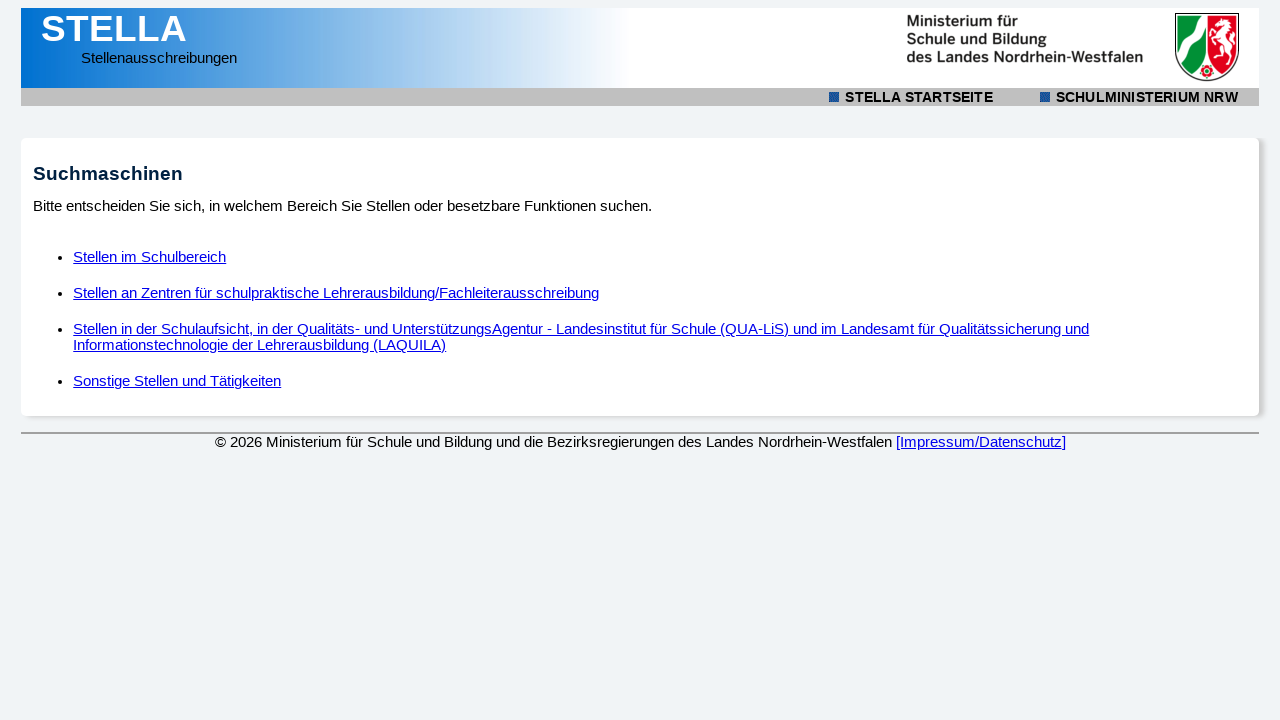

Clicked on 'Sonstige Stellen' (Other positions) at (177, 381) on text=Sonstige Stellen
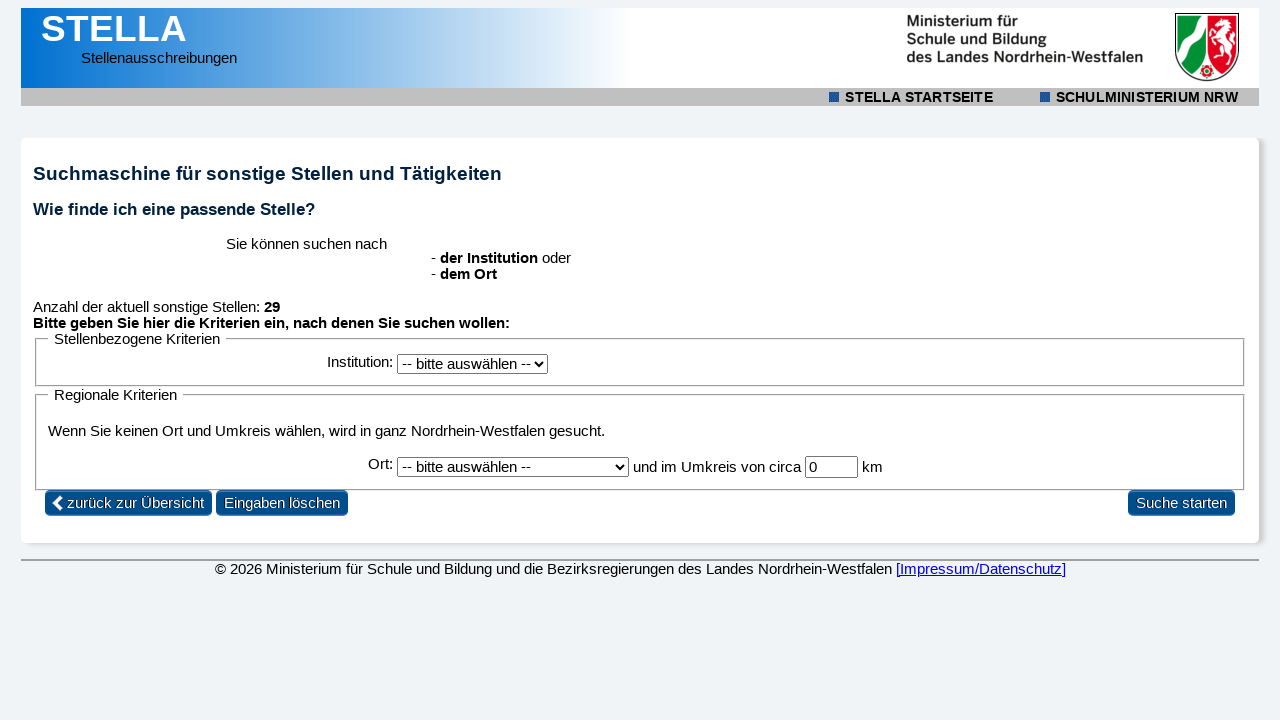

Selected 'Sonstiges' (Other) as institution type on #institution
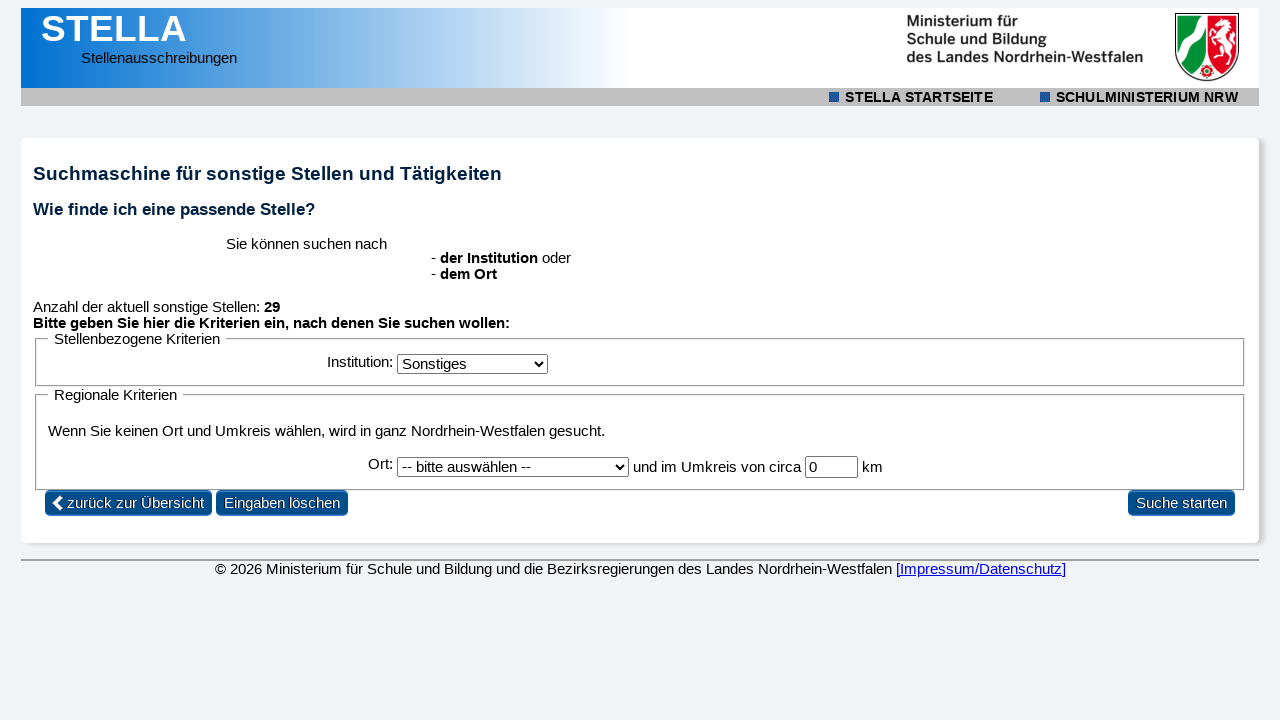

Selected 'Bochum' as location on #ort
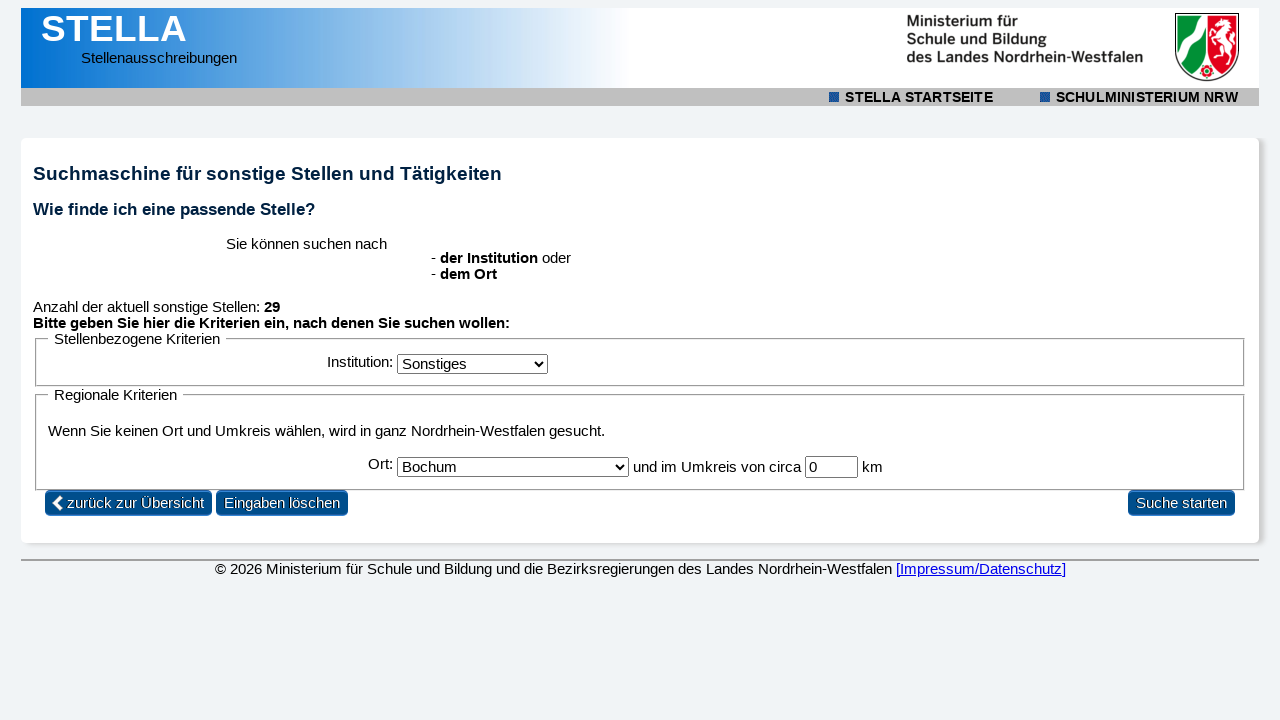

Set search radius to 20 km on #umkreis
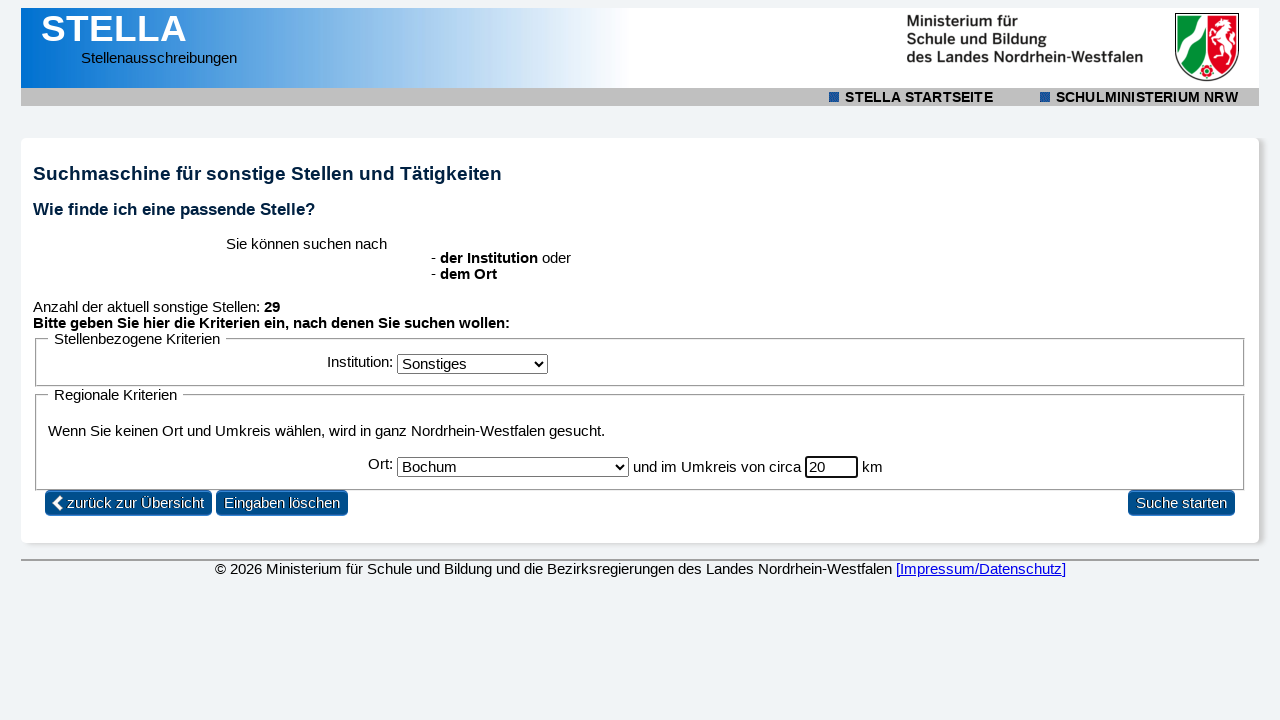

Clicked search button to execute job search at (1181, 503) on [name='button_suchen']
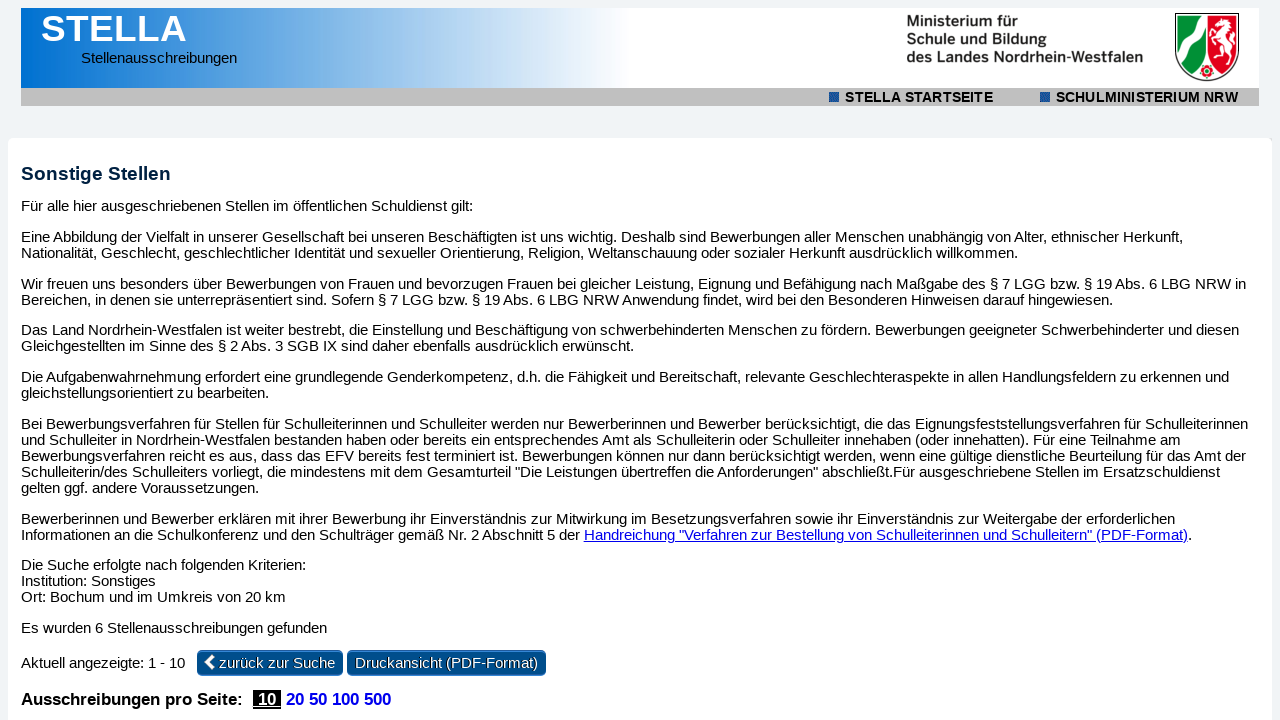

Selected to display maximum 500 results at (377, 699) on text=500
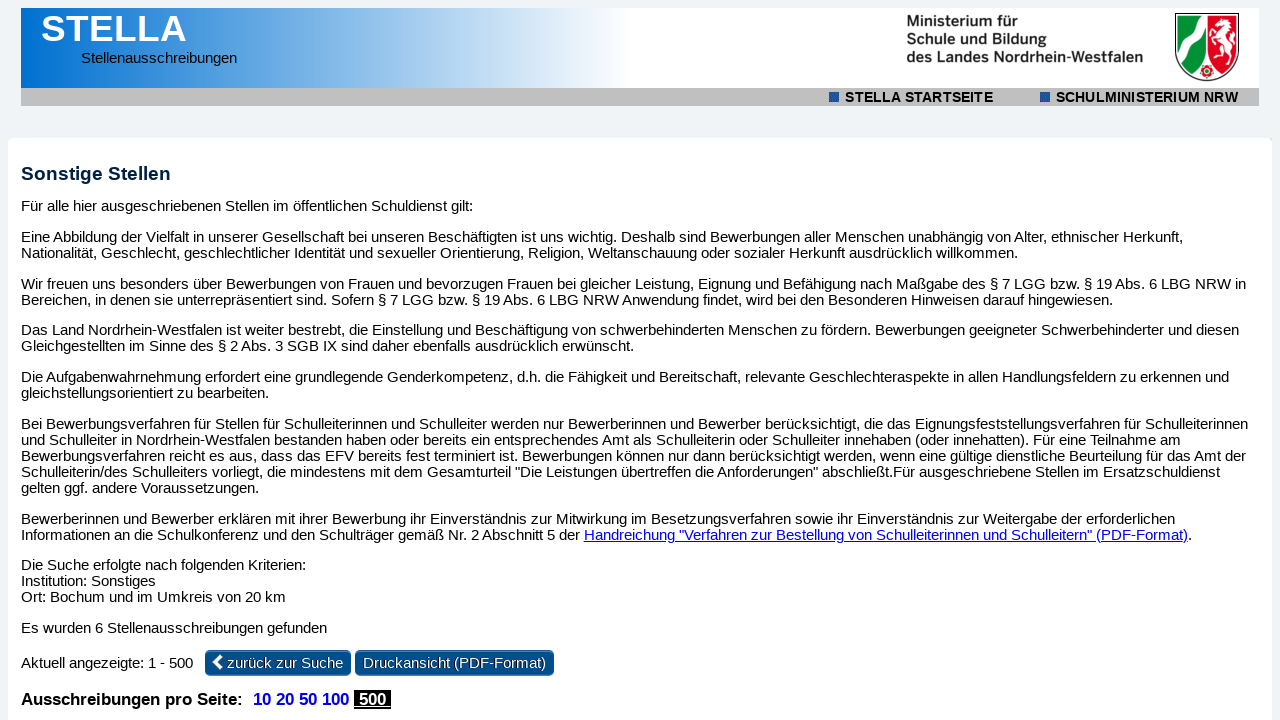

Job search results table loaded successfully
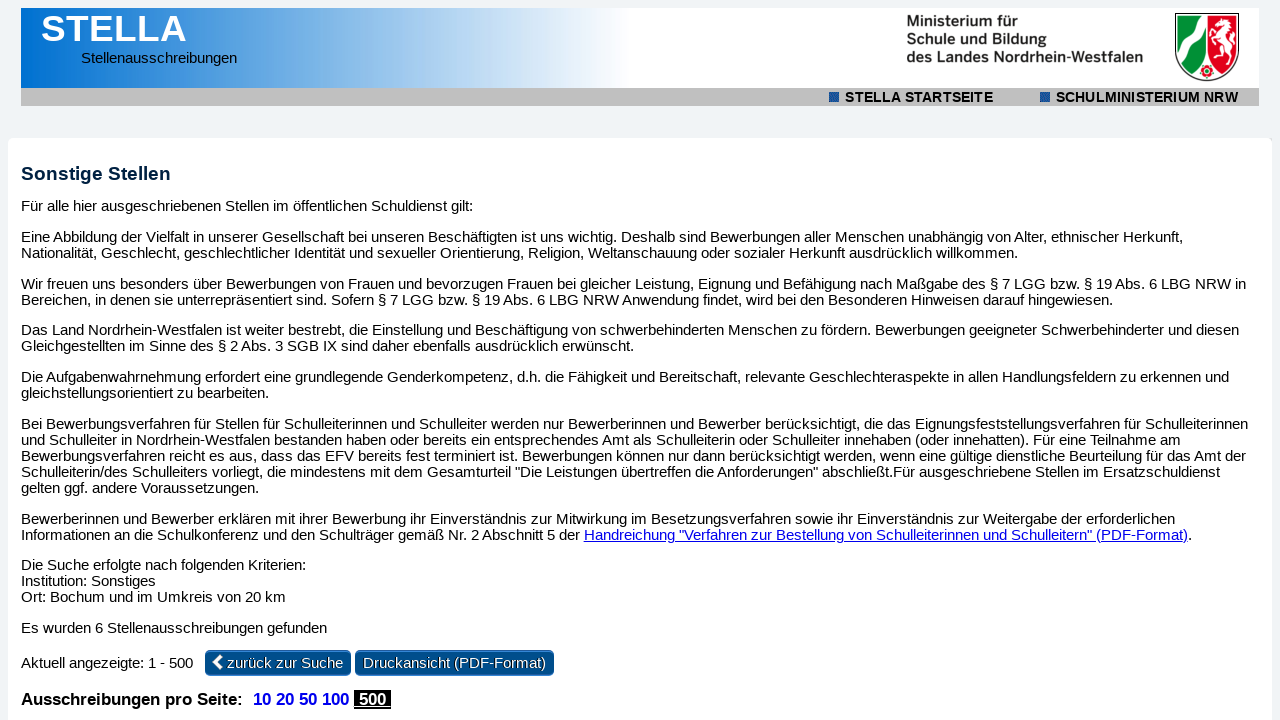

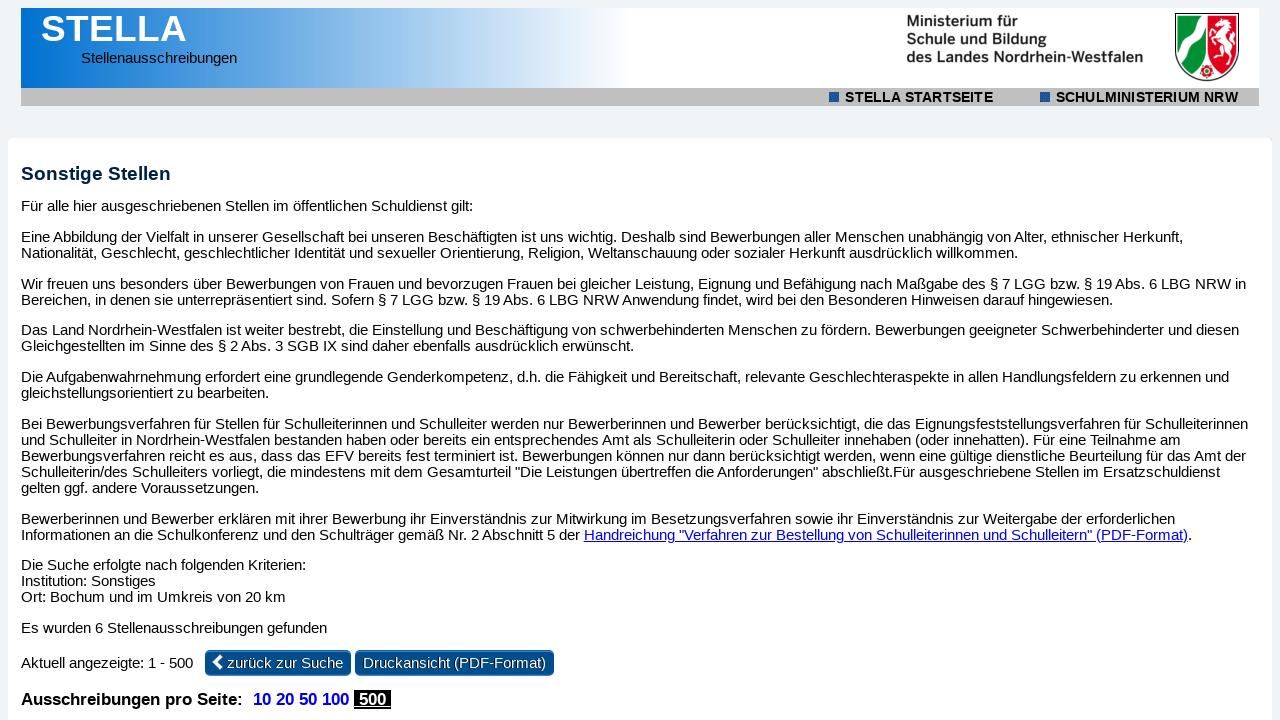